Tests interaction with Select2 dropdown widgets by selecting options from both a standard HTML select and a Select2-enhanced select using JavaScript

Starting URL: https://select2.org/getting-started/basic-usage

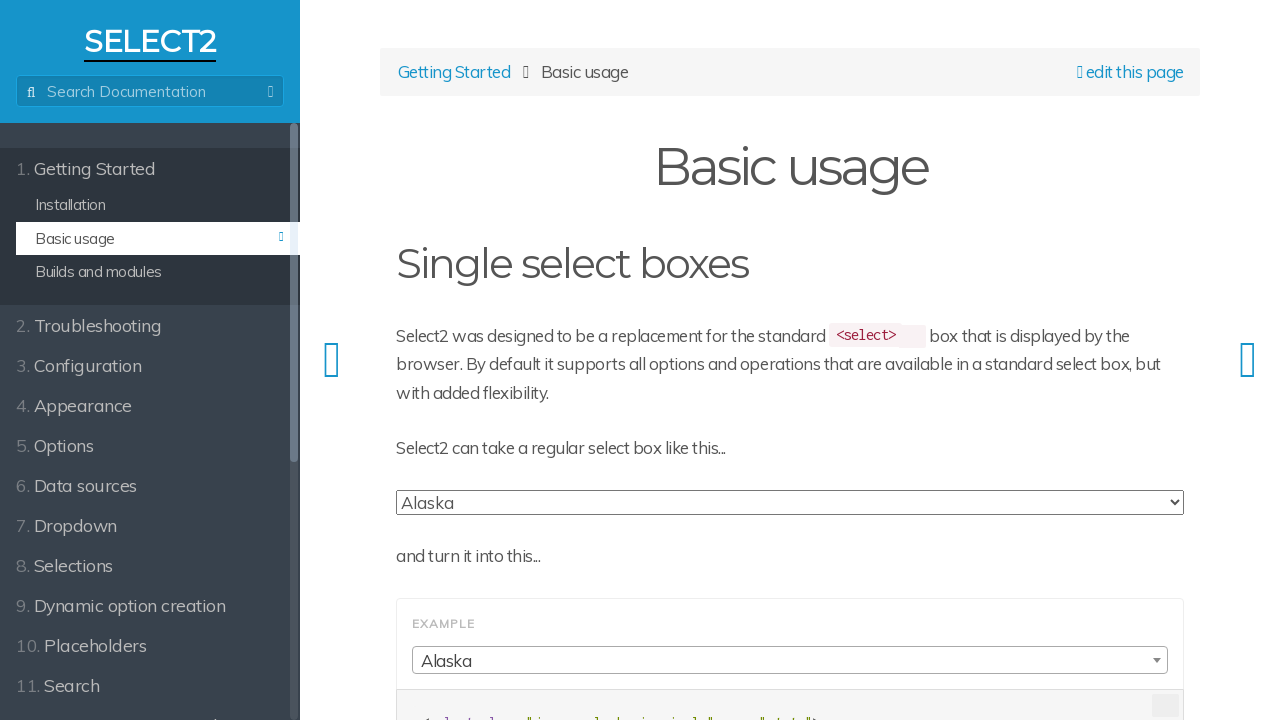

Selected 'New Mexico' from standard HTML dropdown on (//select)[1]
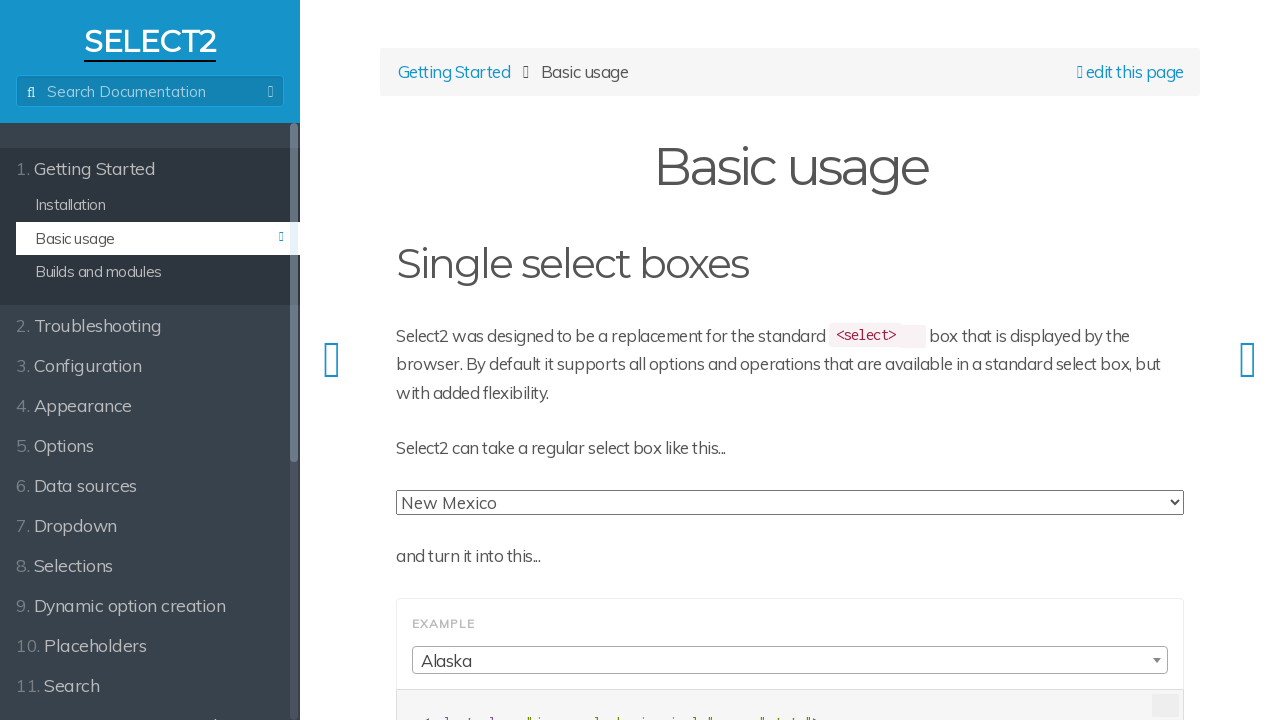

Select2 dropdown element became visible
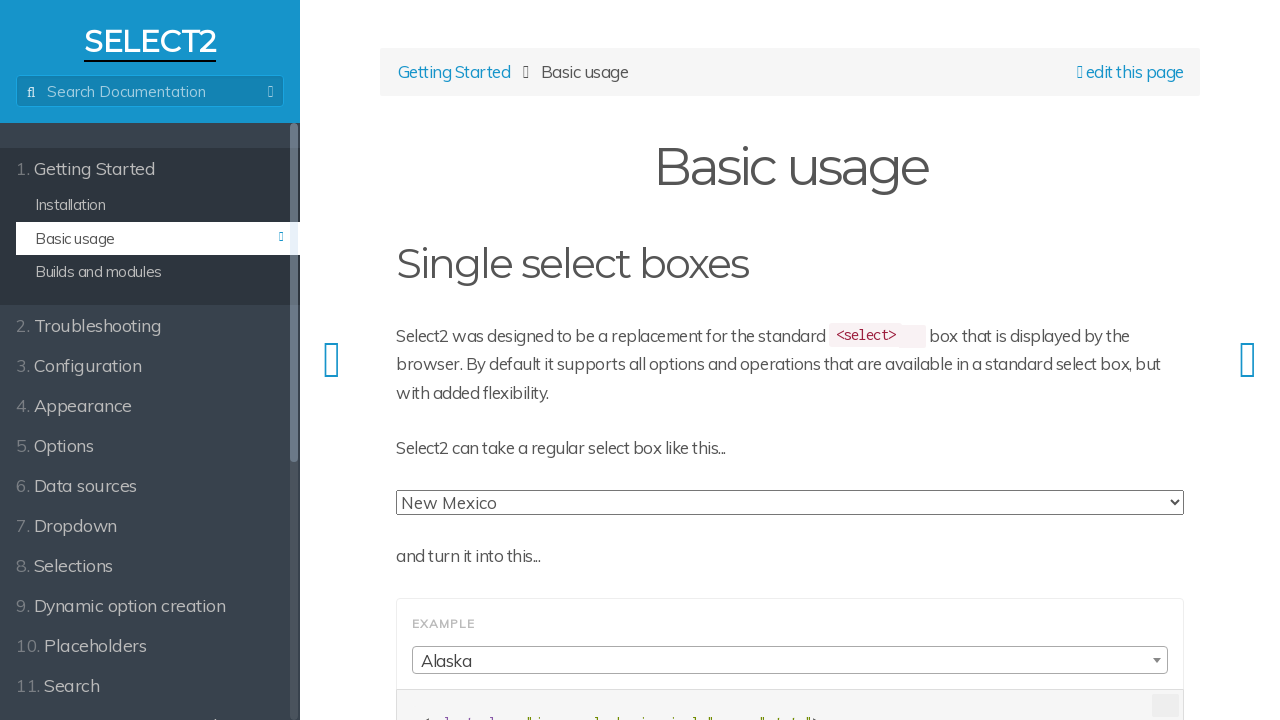

Selected 'ID' option from Select2 dropdown using jQuery API
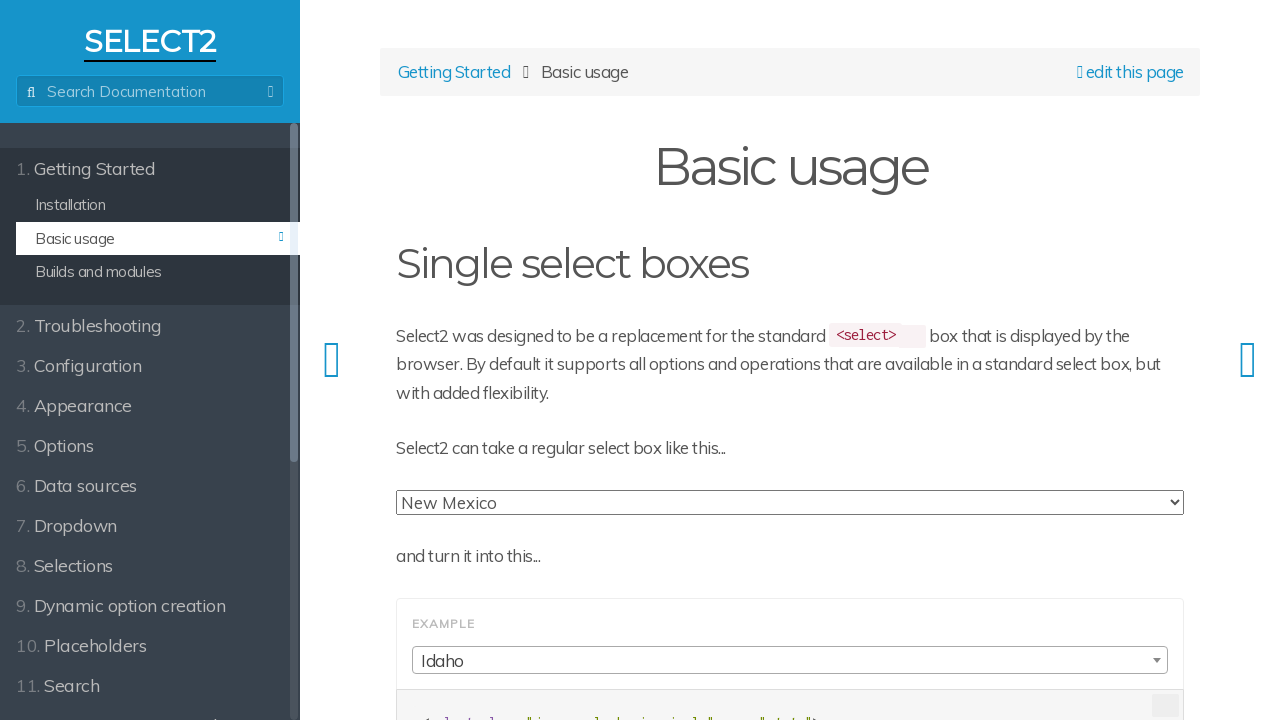

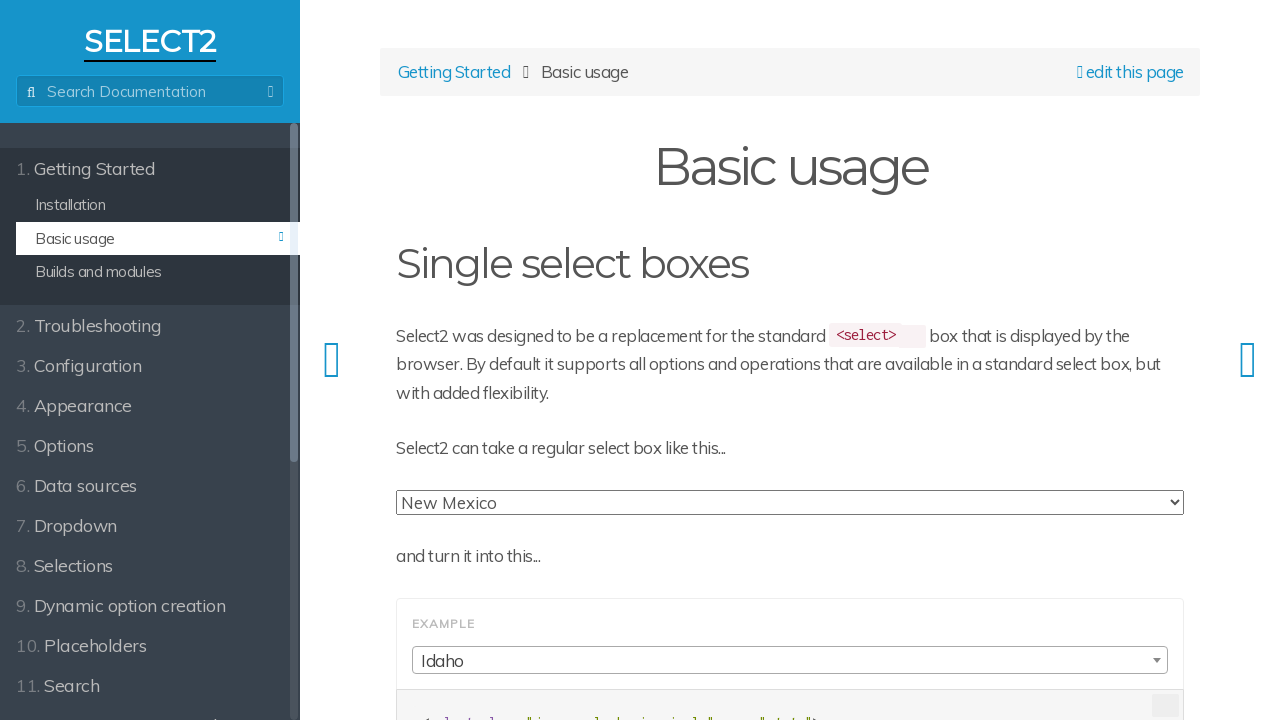